Interacts with a slider element by dragging it to 50% of its range

Starting URL: https://jqueryui.com/slider/

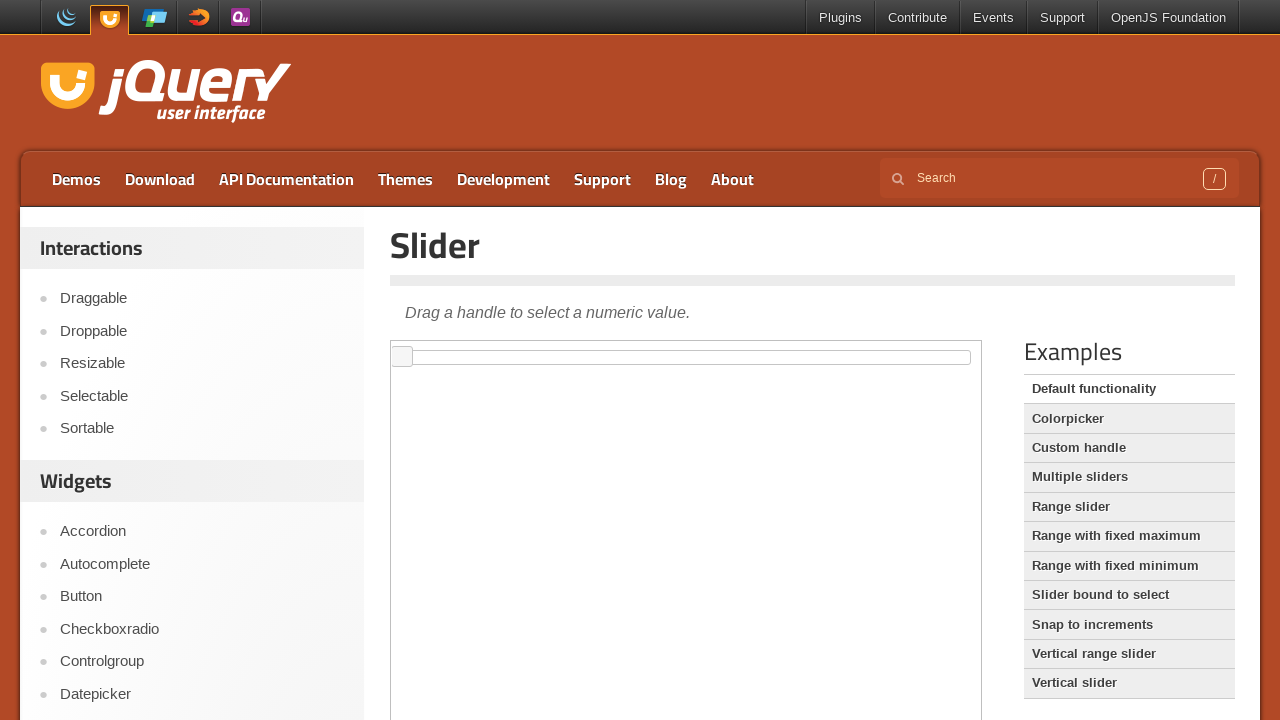

Located iframe containing slider
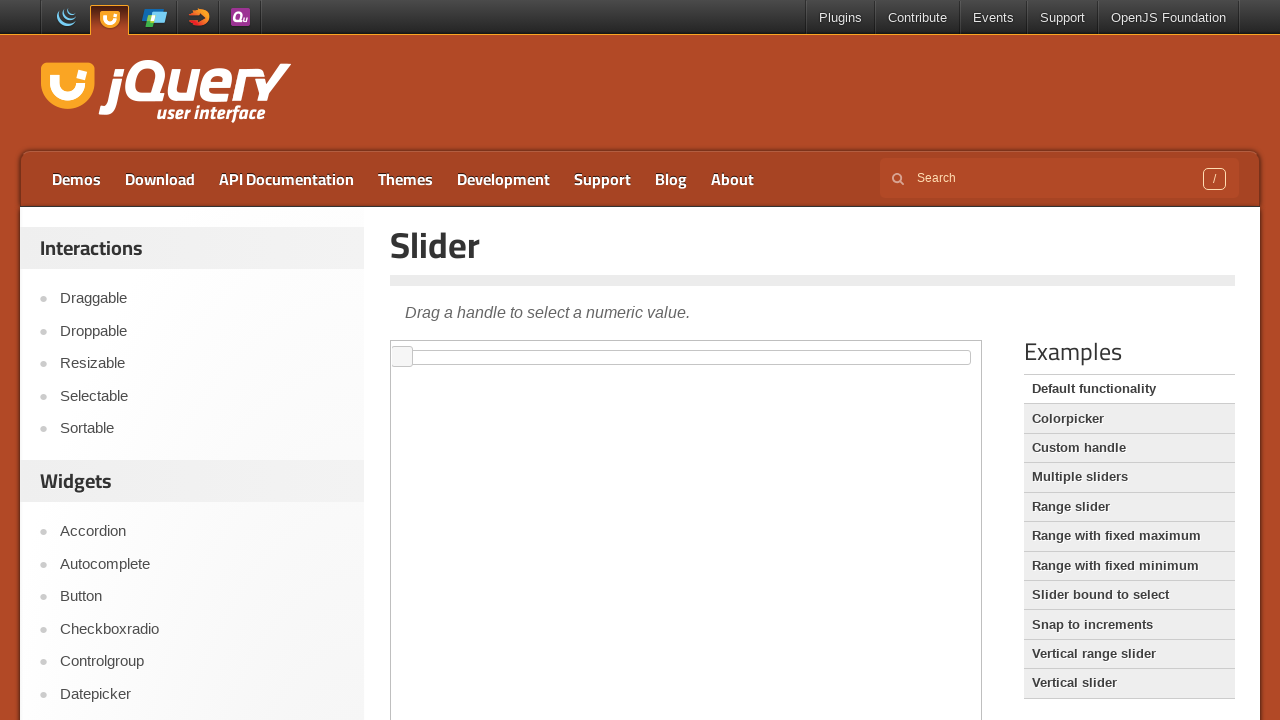

Located slider handle element
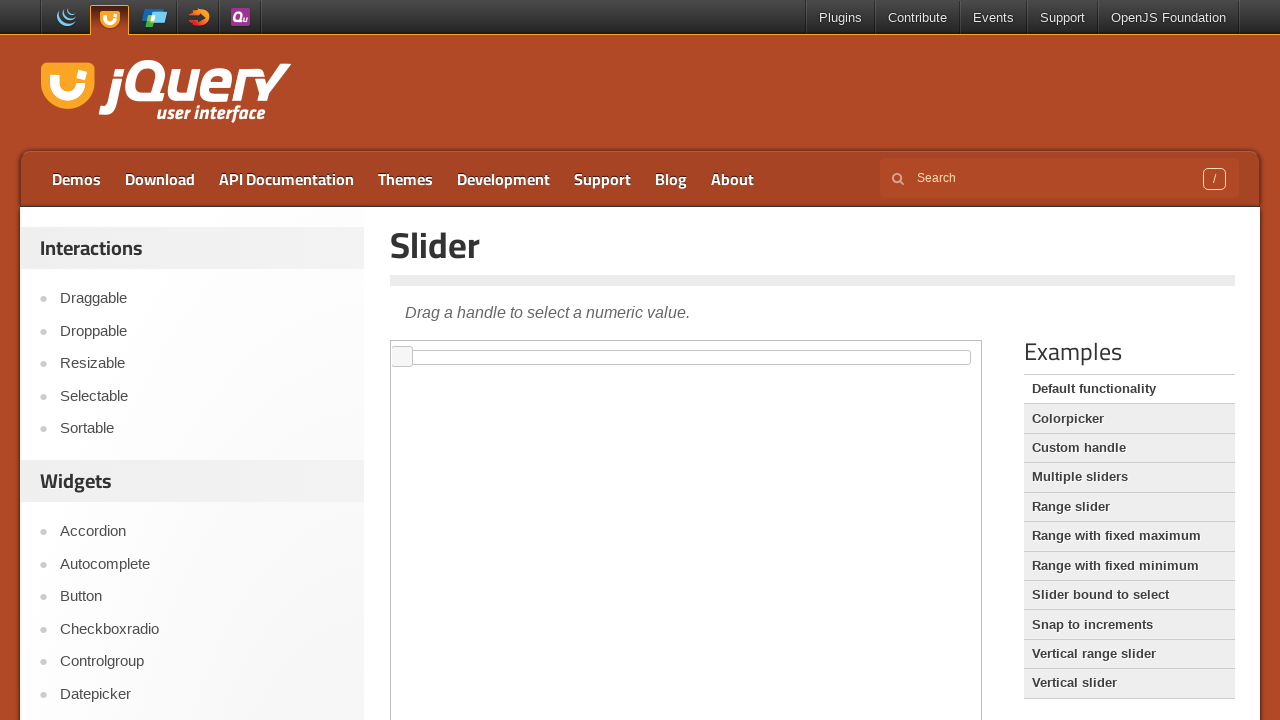

Located slider track element
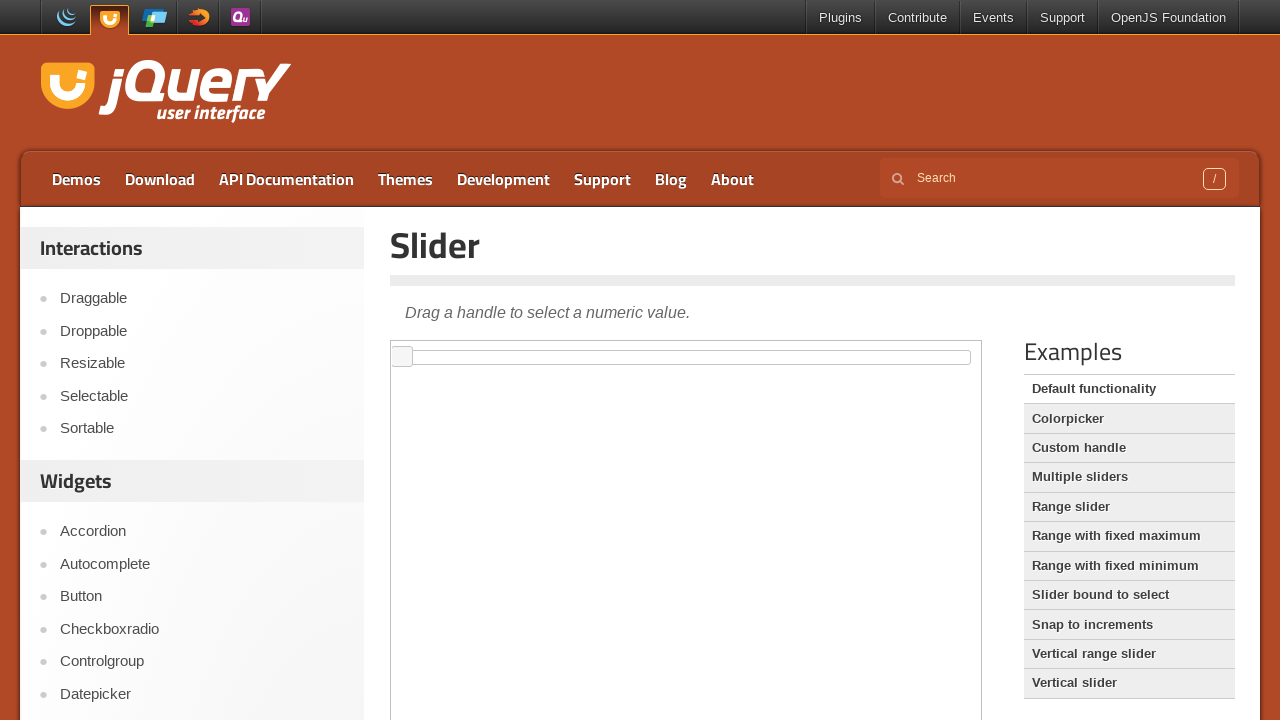

Retrieved slider track bounding box dimensions
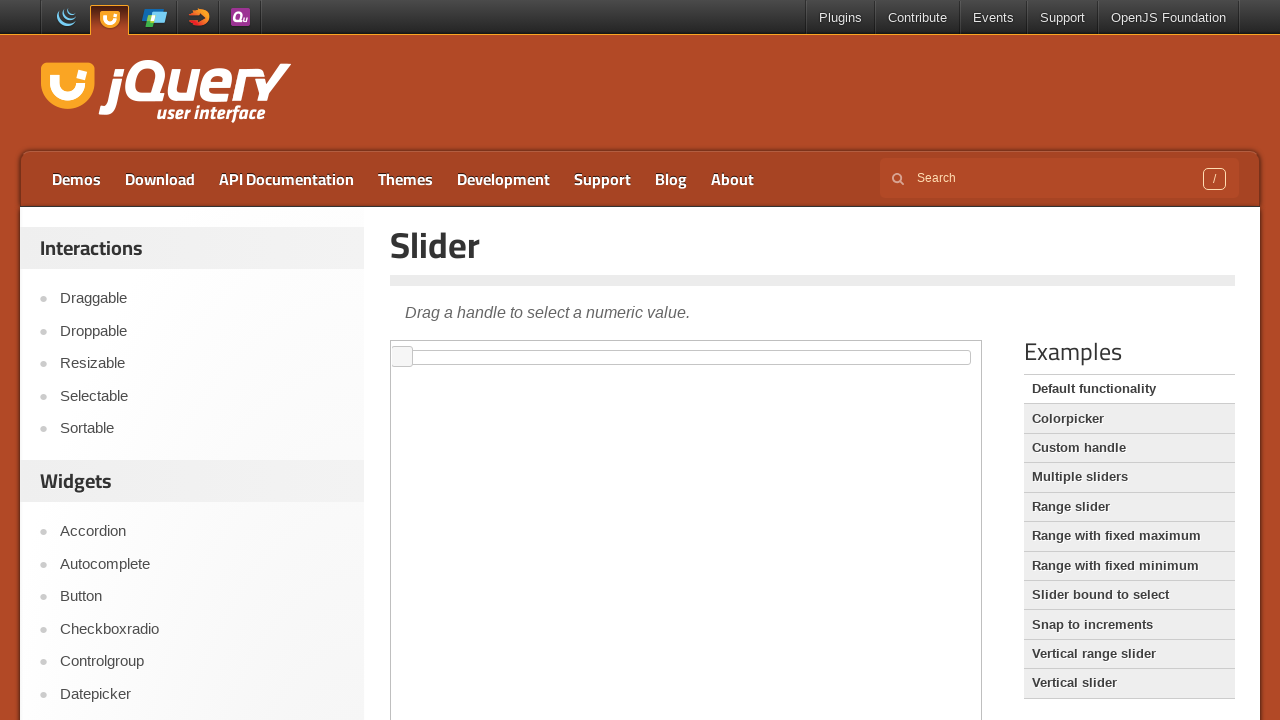

Calculated target position for 50% slider range
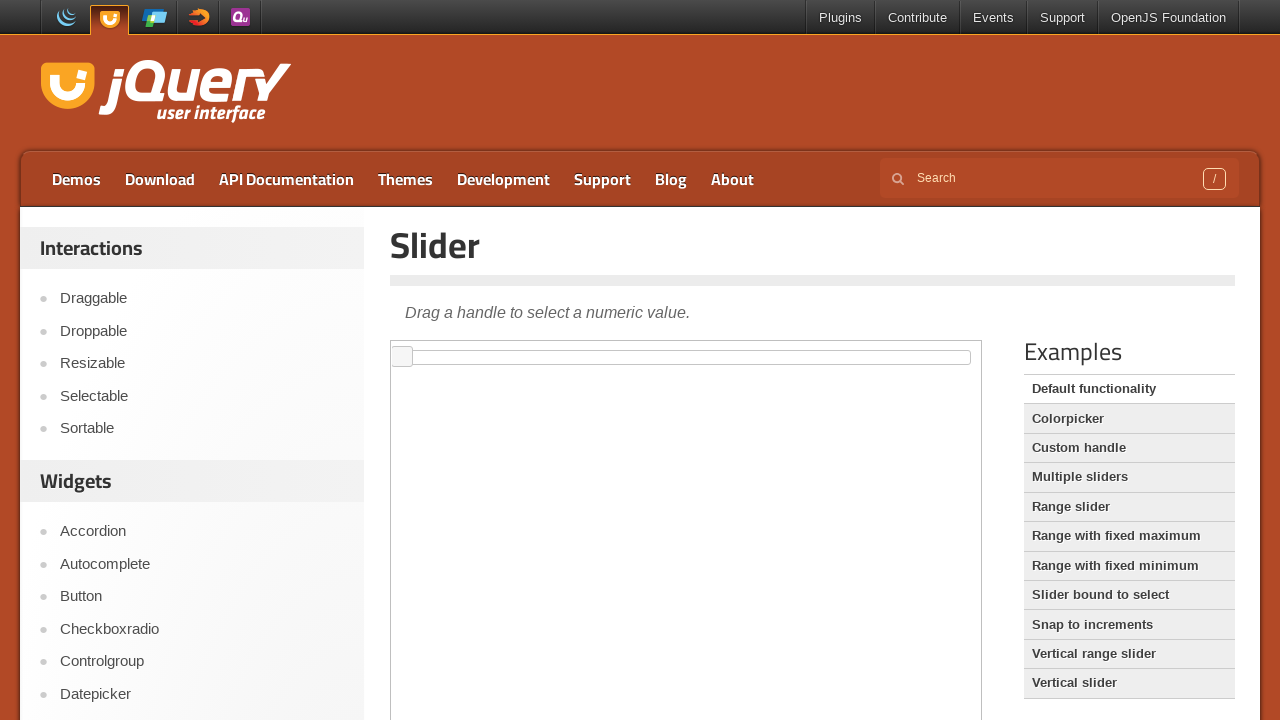

Dragged slider handle to 50% position of its range at (687, 351)
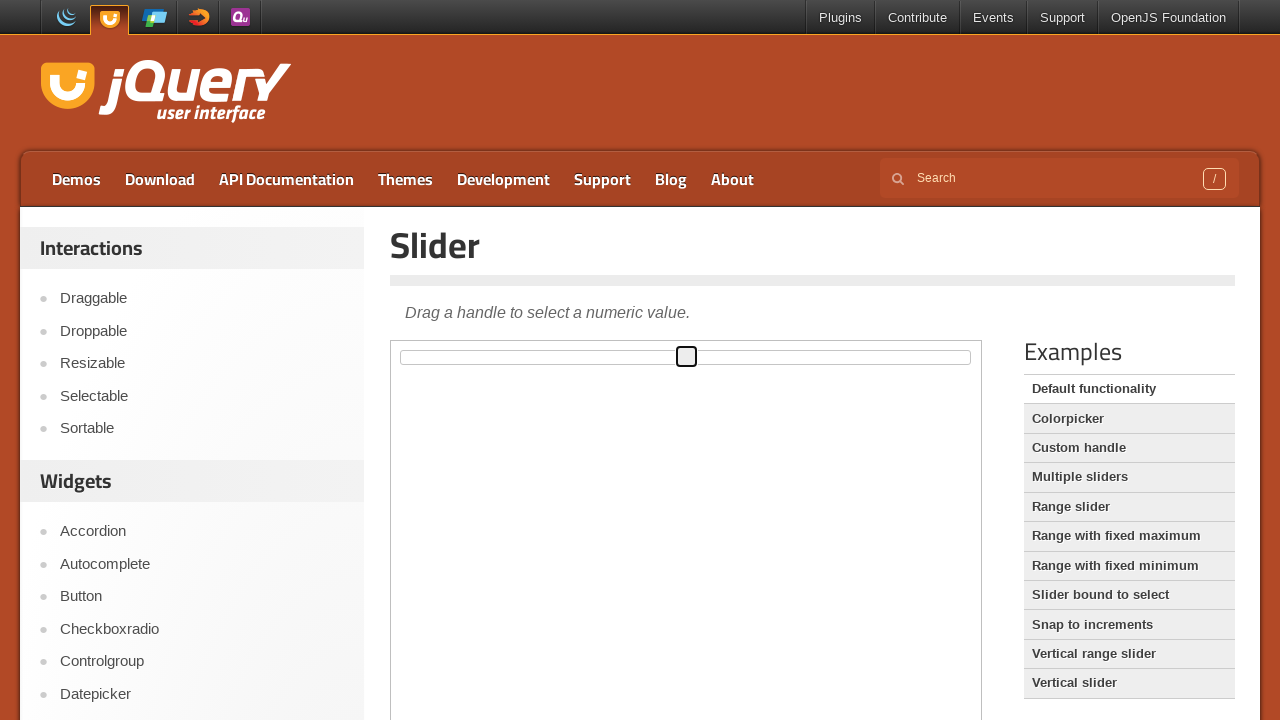

Retrieved slider position style attribute
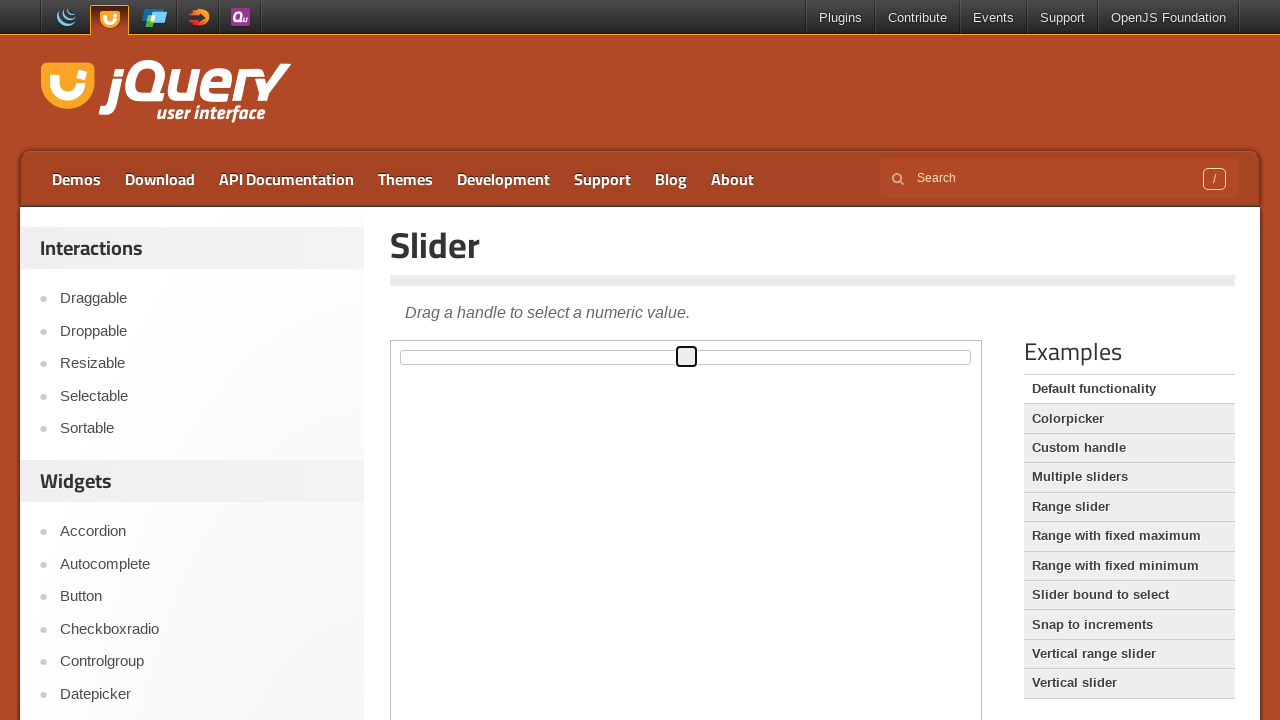

Printed slider position: left: 50%;
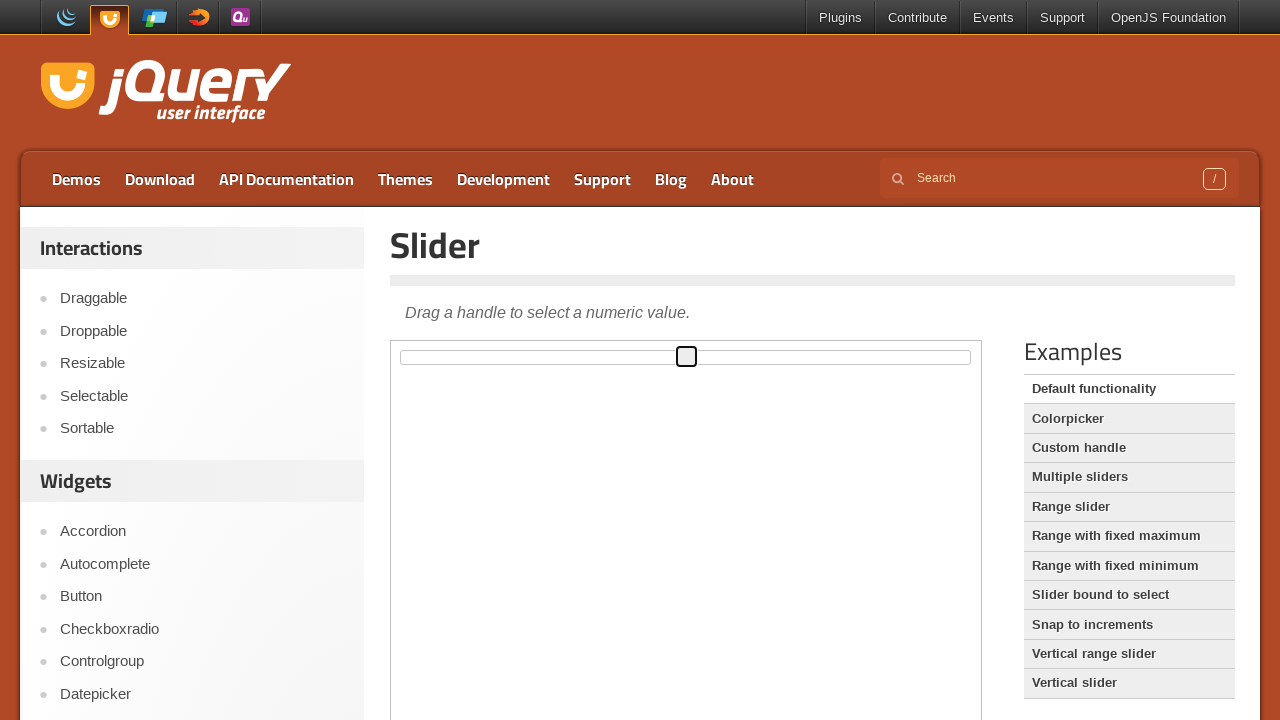

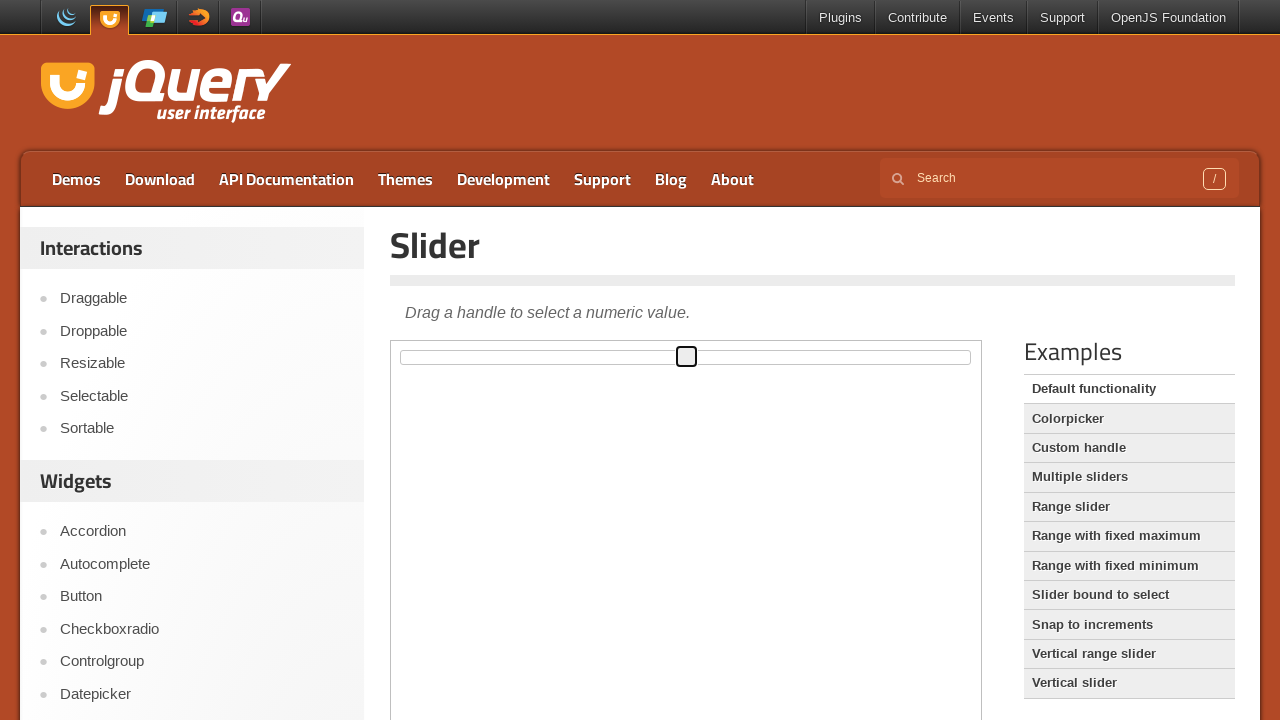